Tests browser window popup handling by clicking on a Window link, opening a new window/tab, switching to the child window, closing it, and switching back to the parent window.

Starting URL: https://manojkumar4636.github.io/Selenium_Practice_Hub/home.html

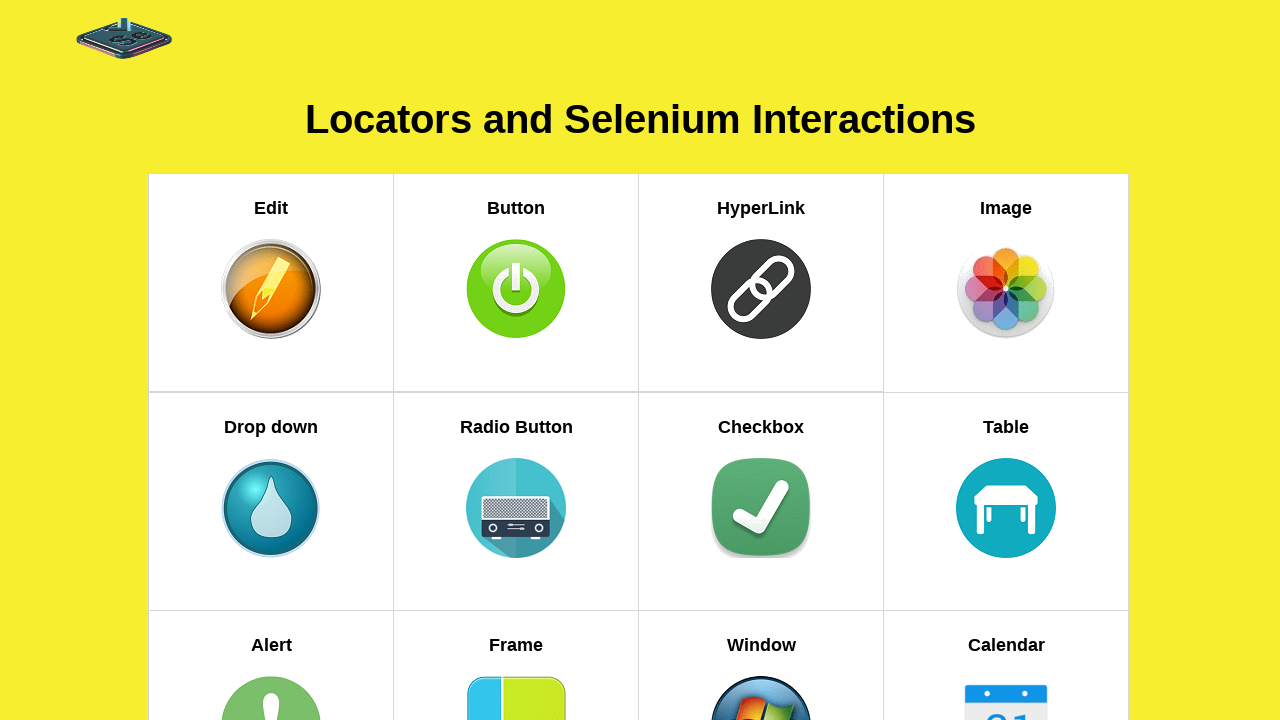

Waited for Window link selector to load
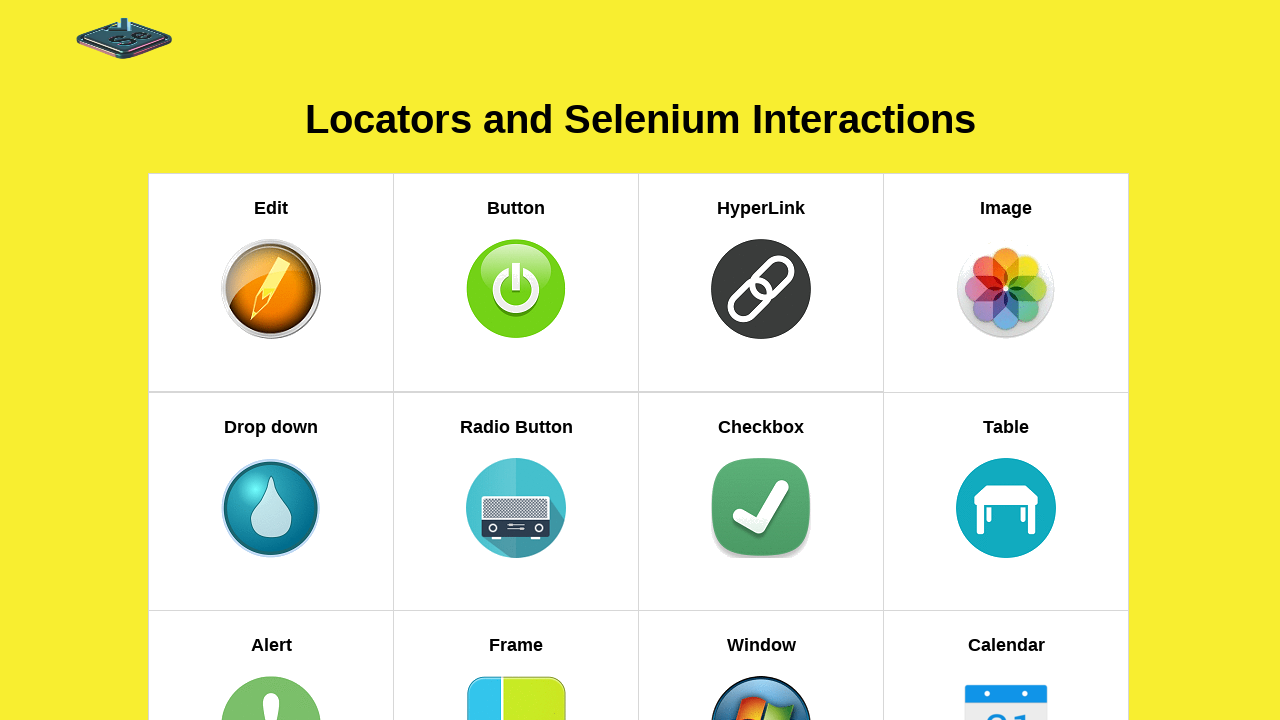

Clicked on Window link at (761, 612) on xpath=//h5[text()='Window']//parent::a
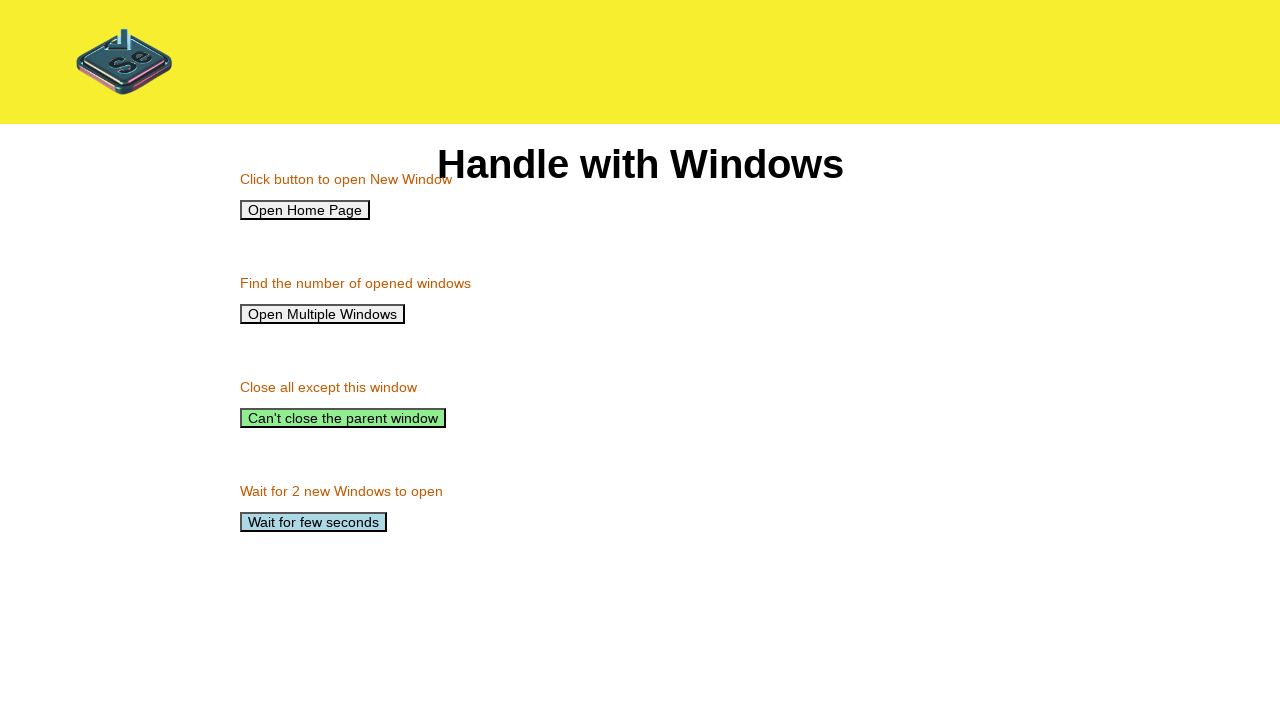

Waited for home button selector to load
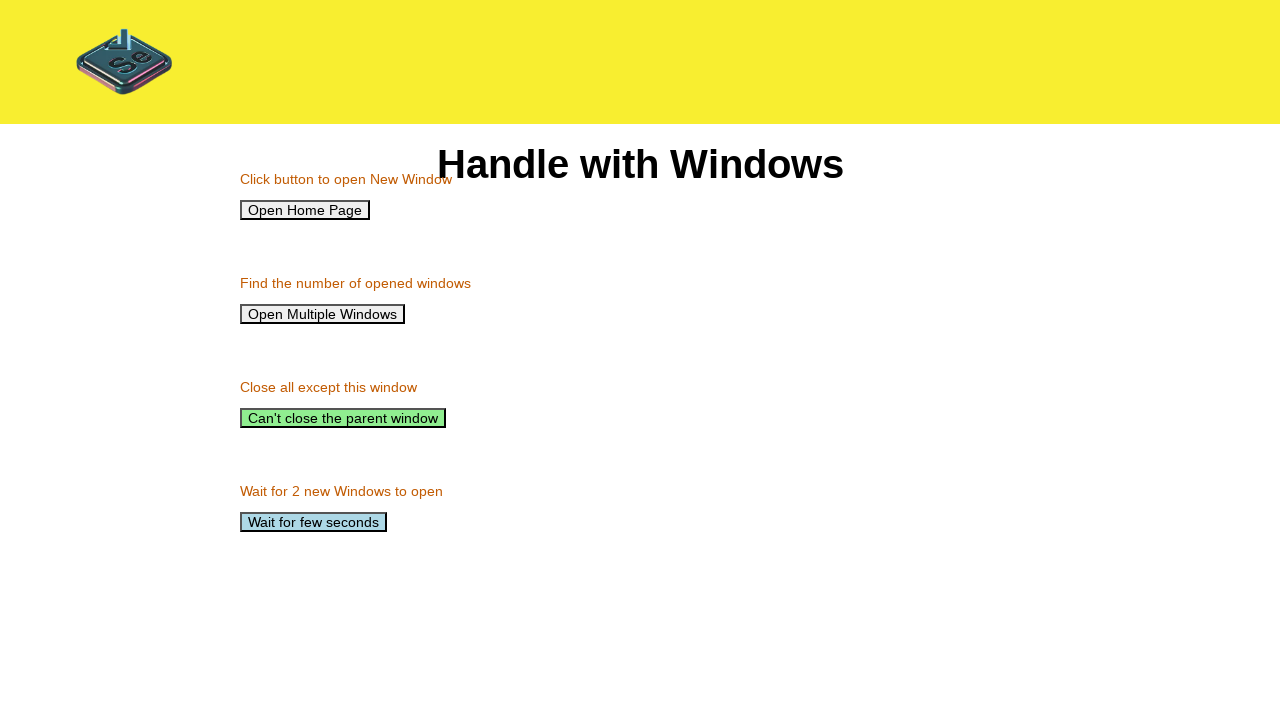

Clicked home button to open popup/new window at (305, 210) on #home
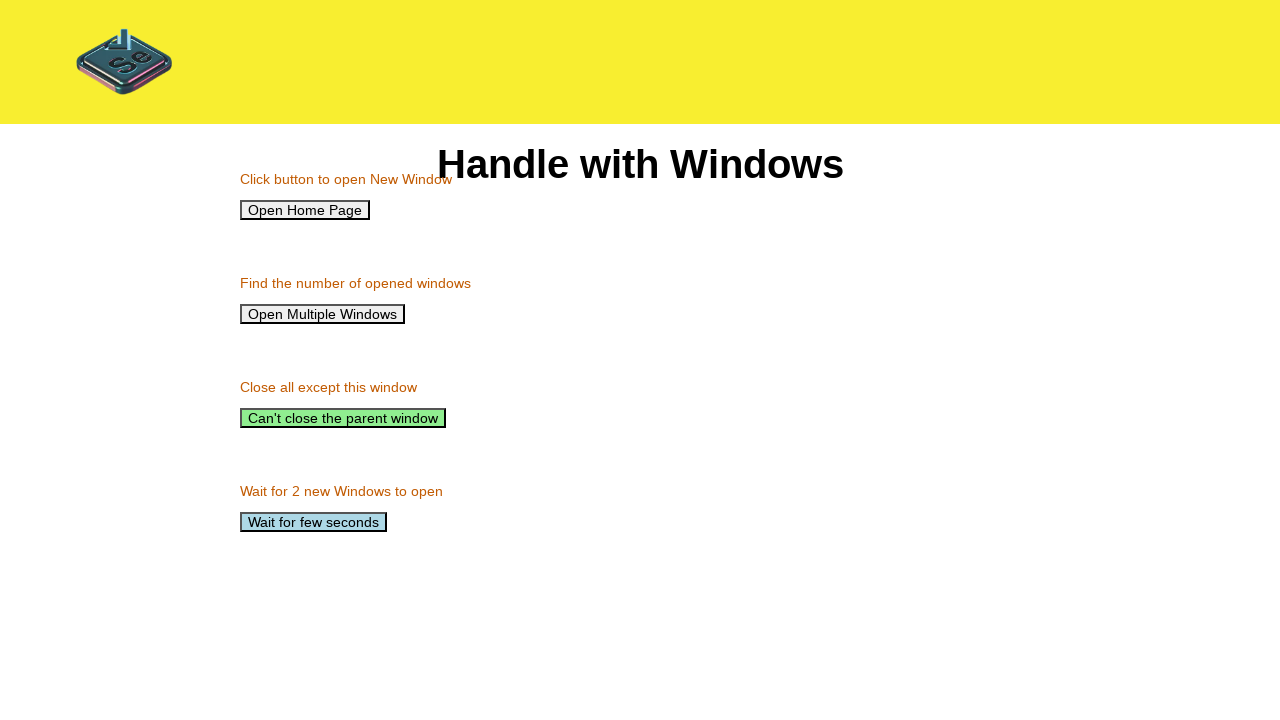

Child window loaded and ready
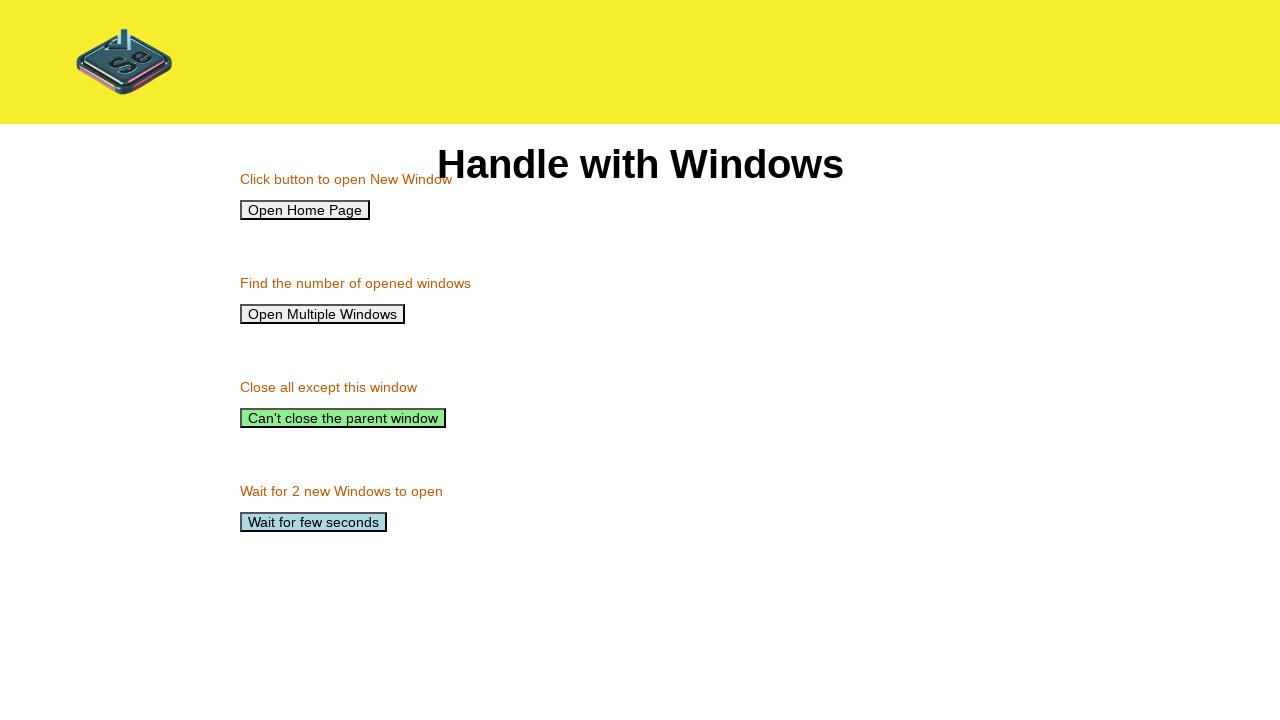

Retrieved child window title: Selenium Playground
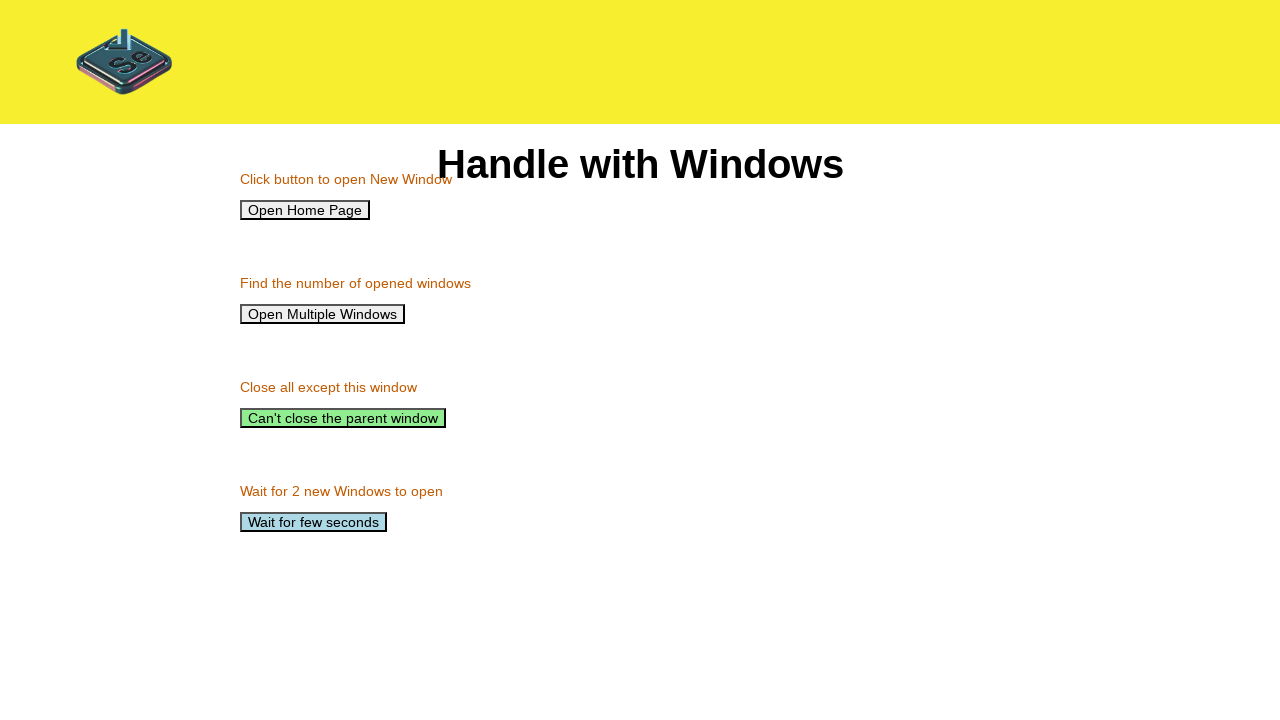

Closed child window
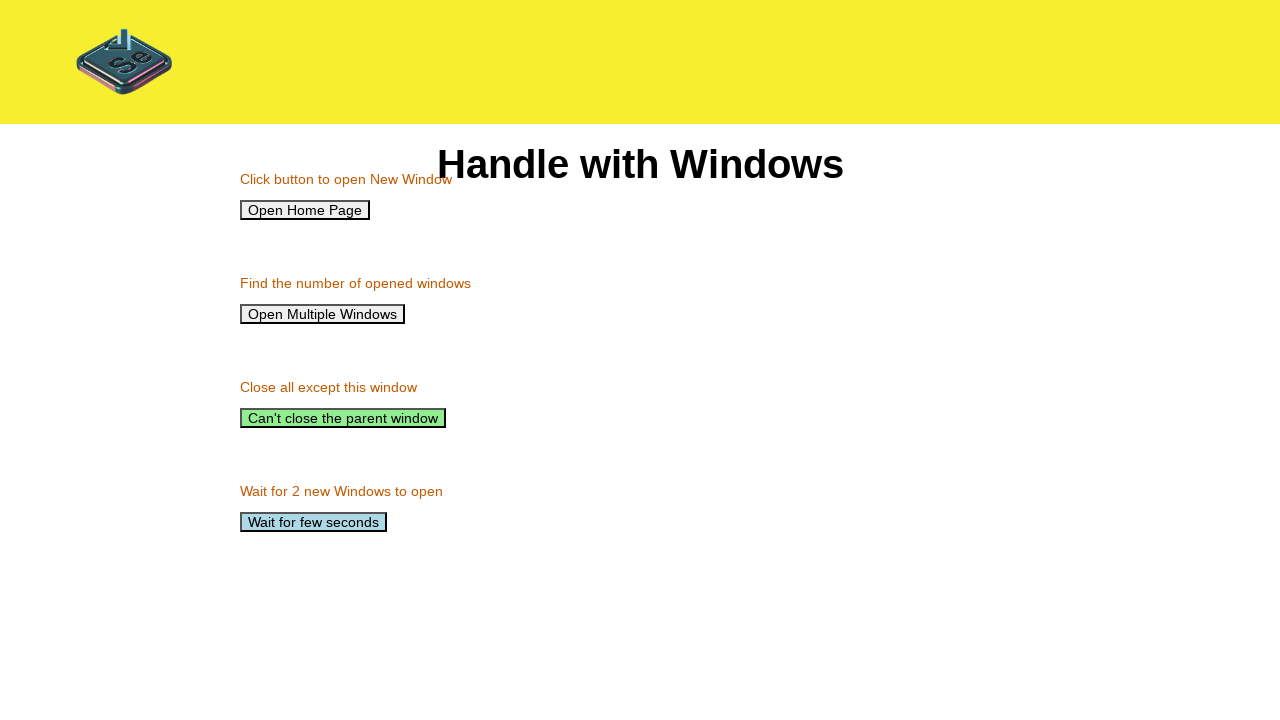

Retrieved parent window title: Interact with Windows
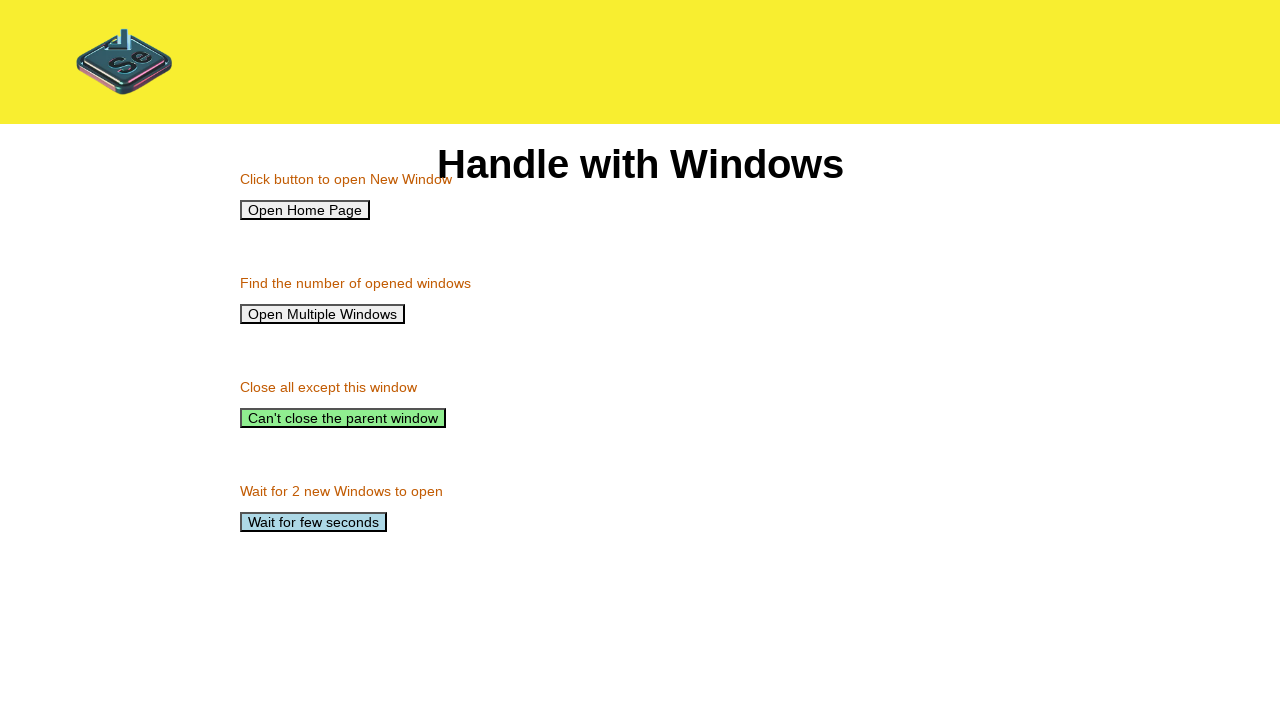

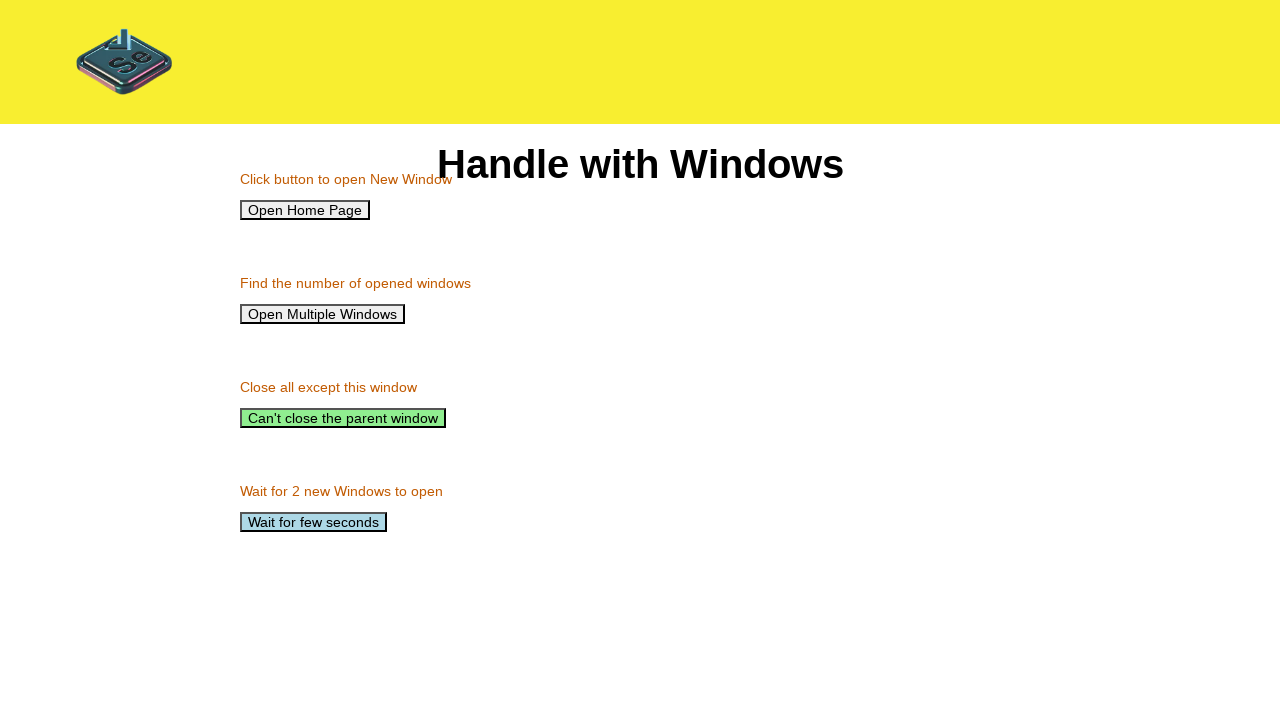